Tests checkbox handling by clicking individual checkboxes and multiple checkboxes in different patterns on a practice automation page

Starting URL: https://rahulshettyacademy.com/AutomationPractice/

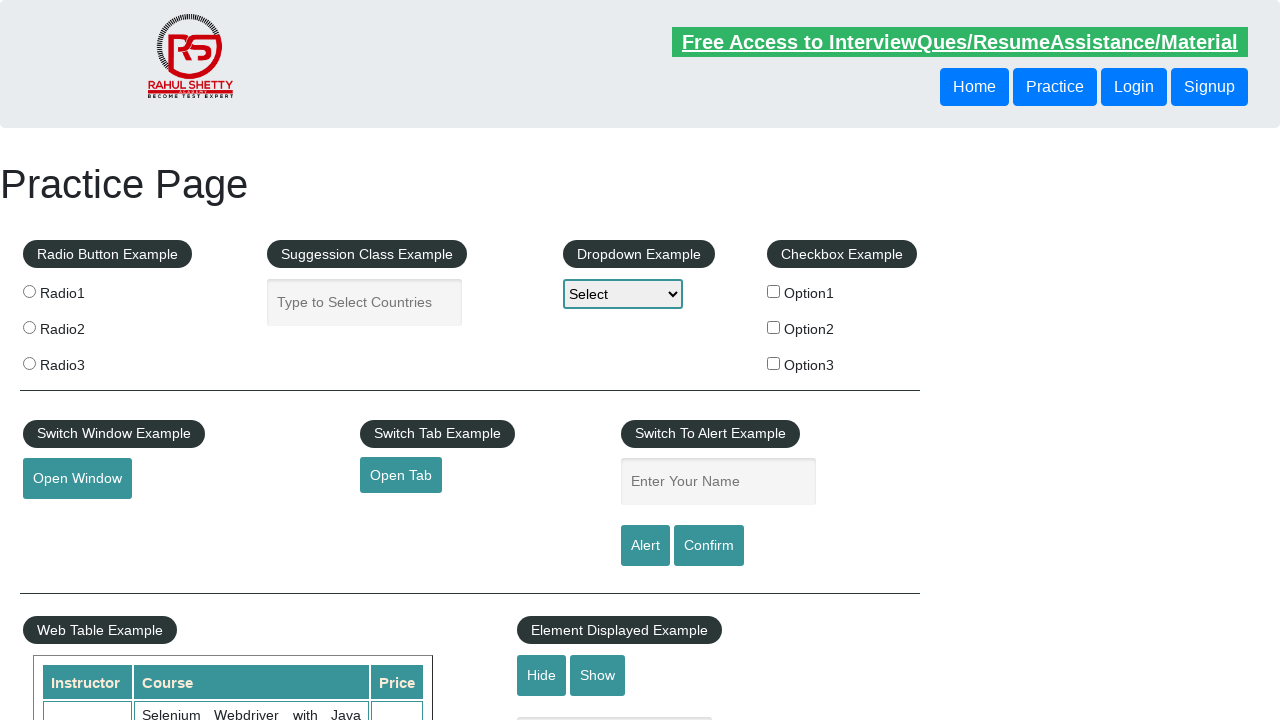

Clicked the first checkbox (checkBoxOption1) at (774, 291) on xpath=//input[@id='checkBoxOption1']
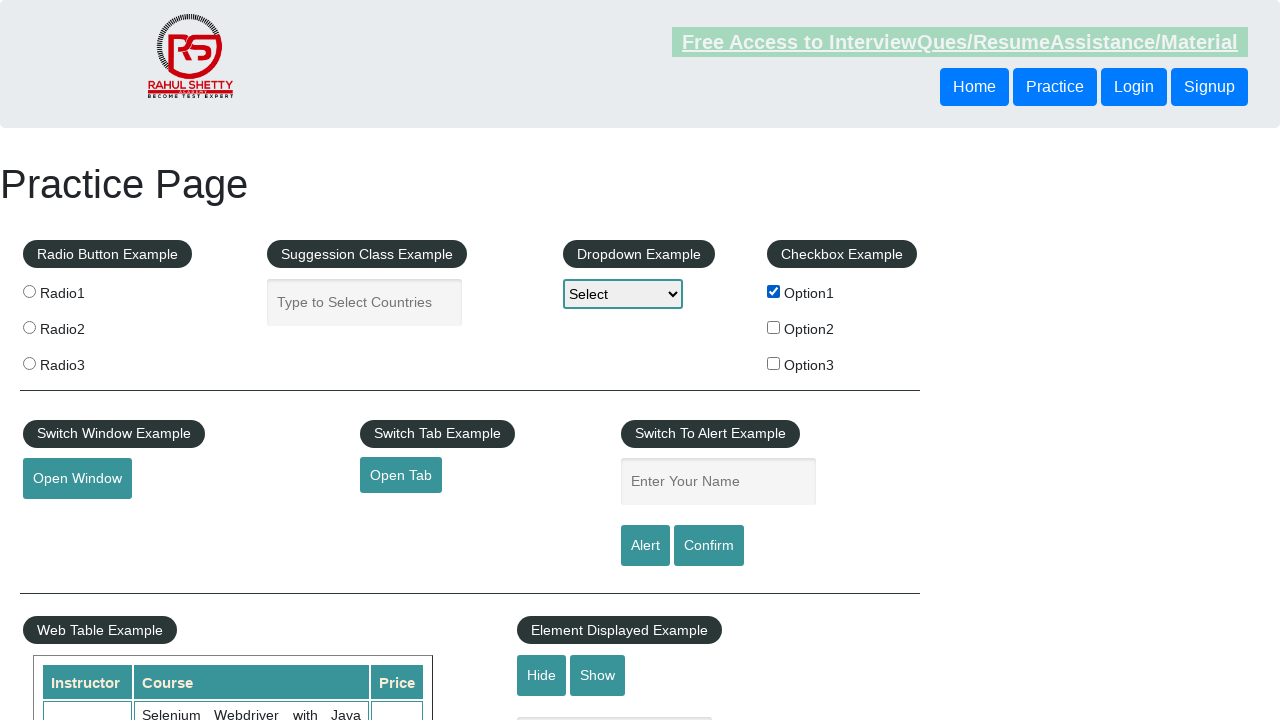

Retrieved all checkboxes from the page
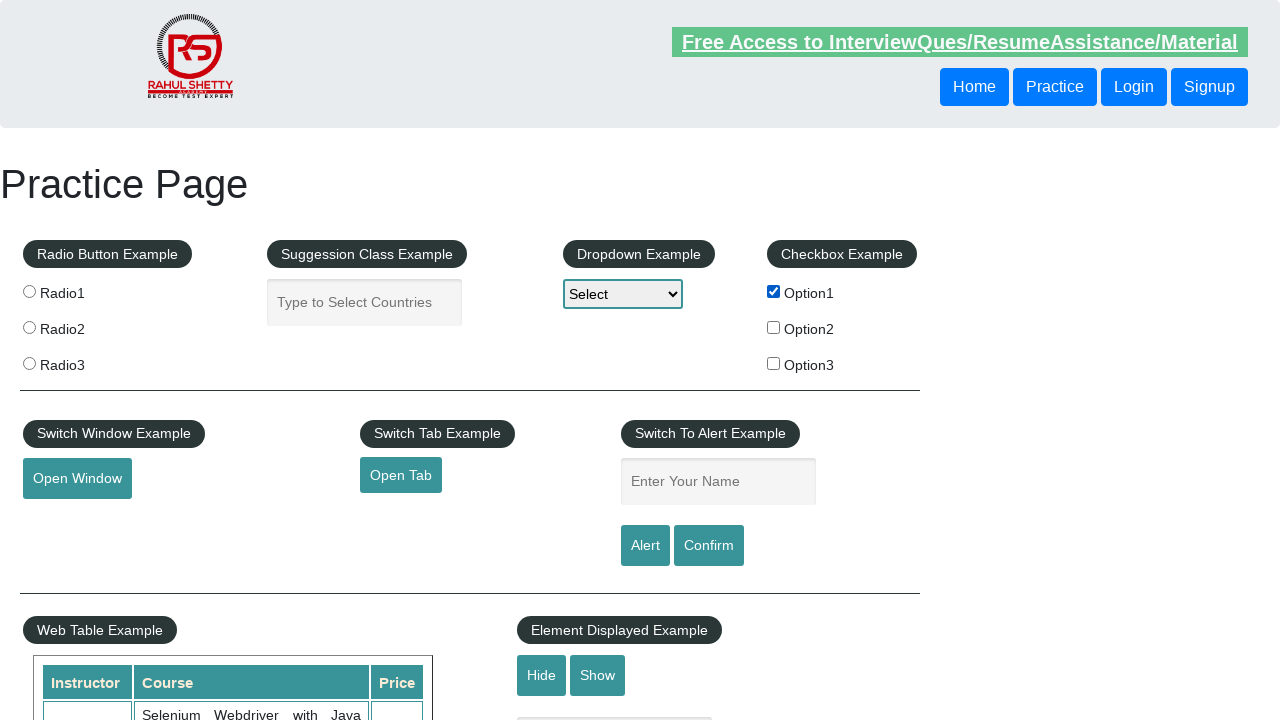

Clicked a checkbox in the all-checkboxes pattern at (774, 291) on xpath=//input[@type='checkbox'] >> nth=0
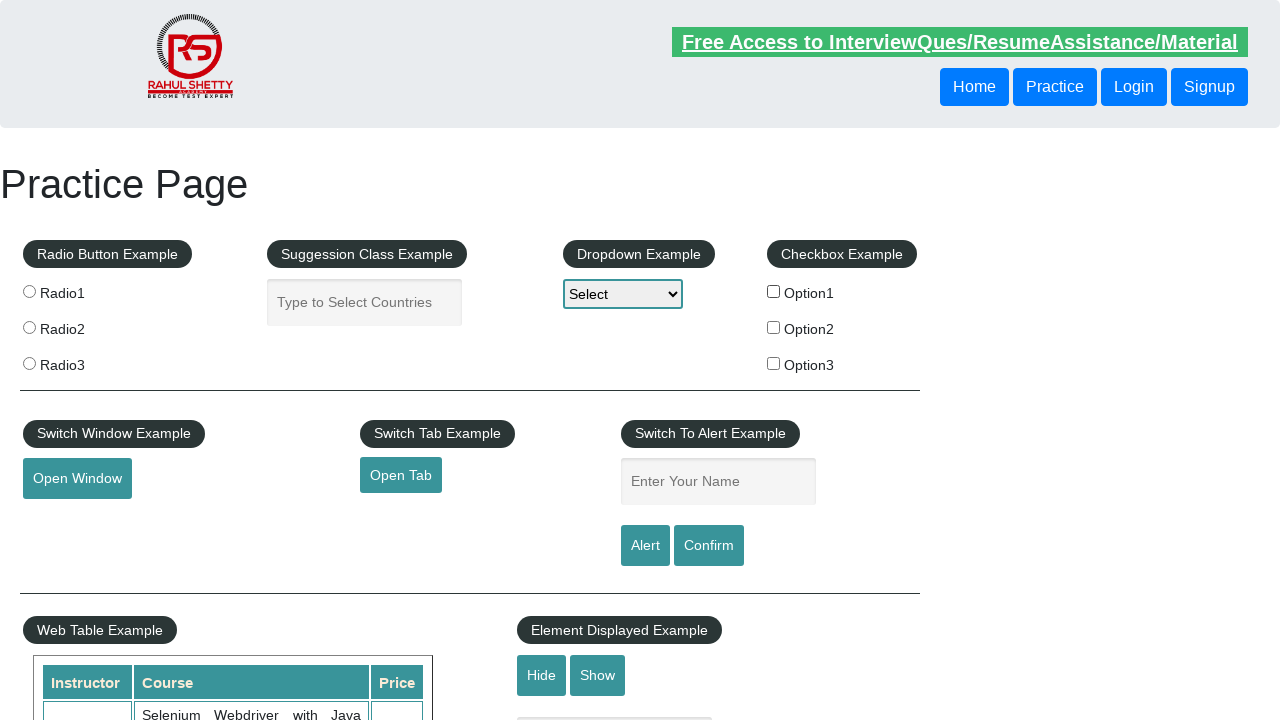

Clicked a checkbox in the all-checkboxes pattern at (774, 327) on xpath=//input[@type='checkbox'] >> nth=1
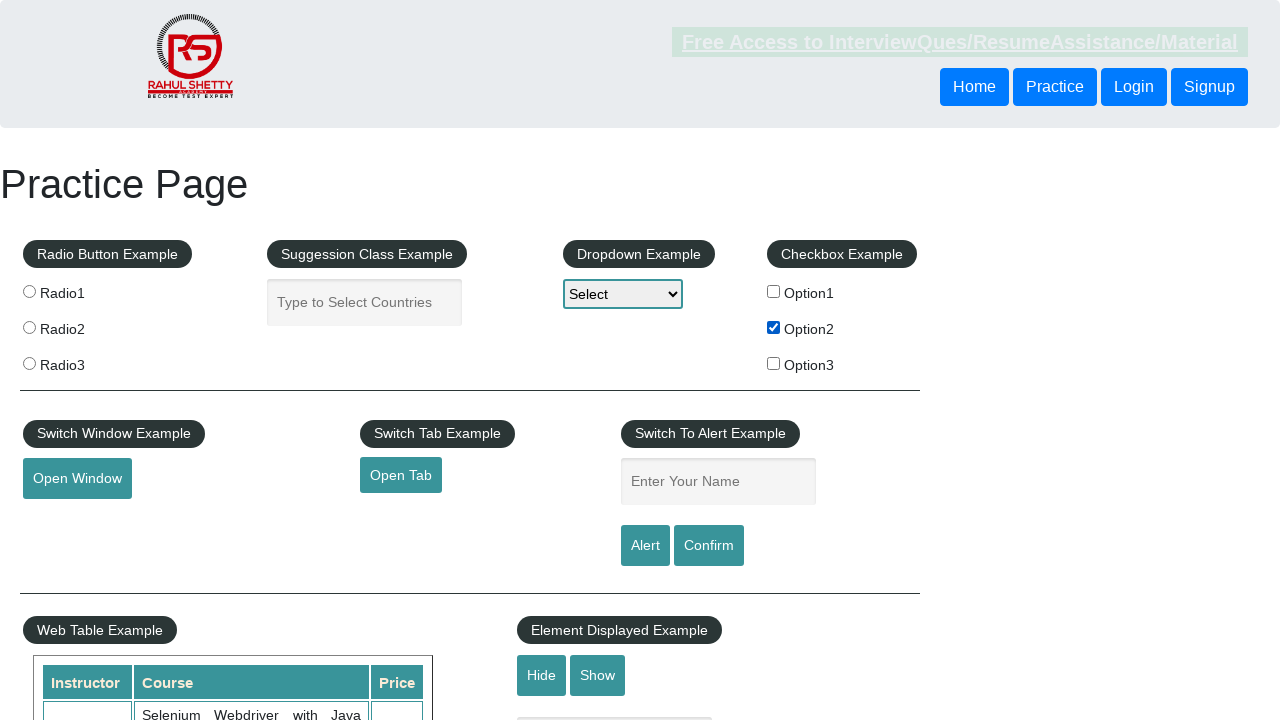

Clicked a checkbox in the all-checkboxes pattern at (774, 363) on xpath=//input[@type='checkbox'] >> nth=2
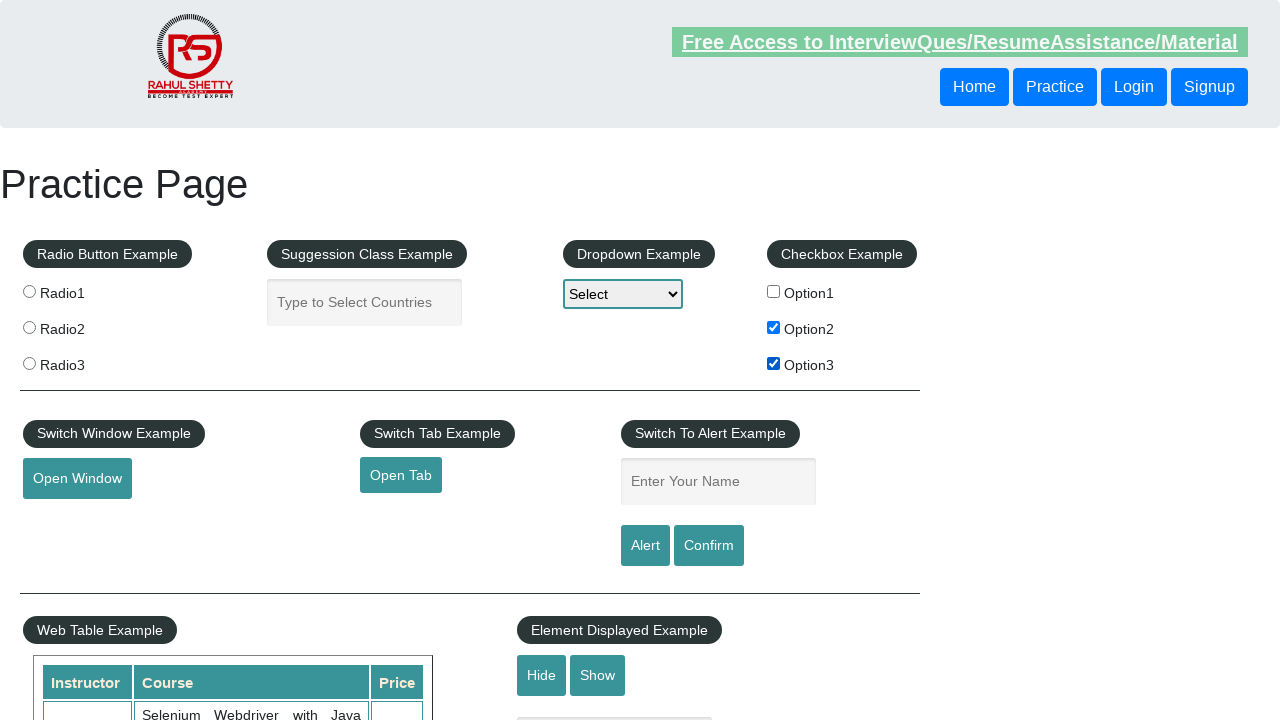

Clicked checkbox at index 0 in the first (size-1) checkboxes pattern at (774, 291) on xpath=//input[@type='checkbox'] >> nth=0
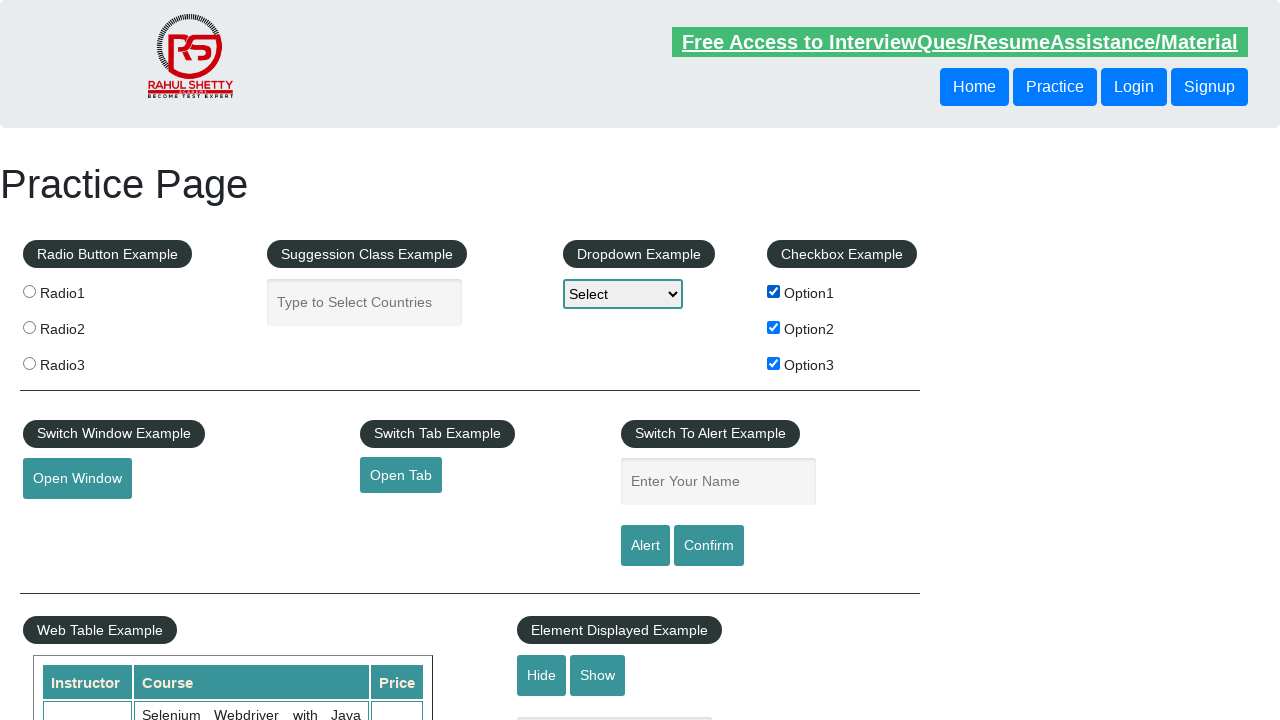

Clicked checkbox at index 1 in the first (size-1) checkboxes pattern at (774, 327) on xpath=//input[@type='checkbox'] >> nth=1
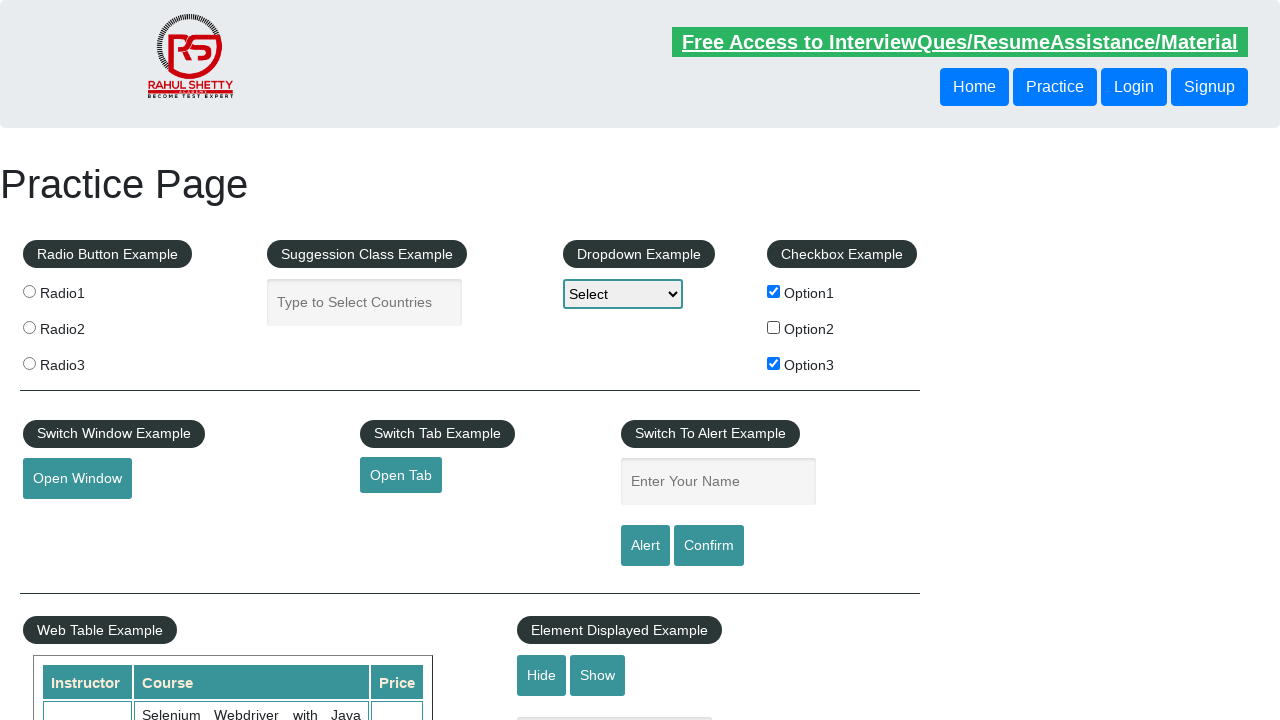

Clicked checkbox at index 0 in the alternating (every other) checkboxes pattern at (774, 291) on xpath=//input[@type='checkbox'] >> nth=0
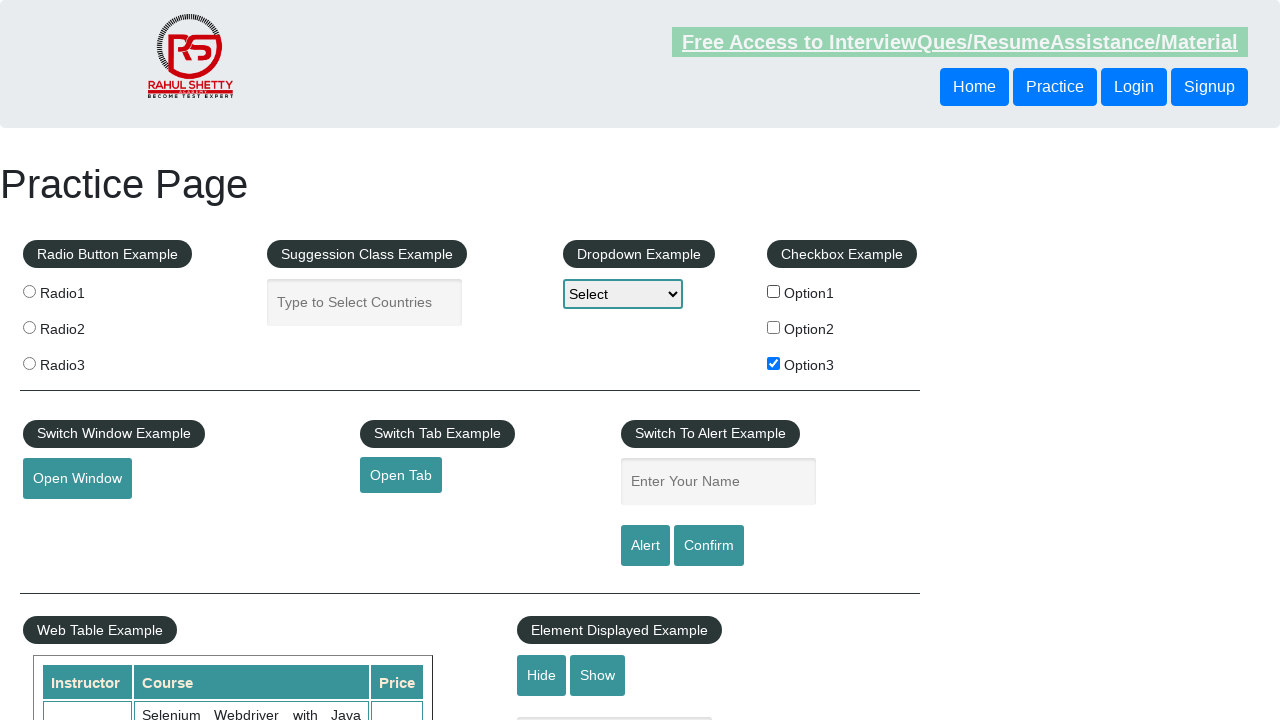

Clicked checkbox at index 2 in the alternating (every other) checkboxes pattern at (774, 363) on xpath=//input[@type='checkbox'] >> nth=2
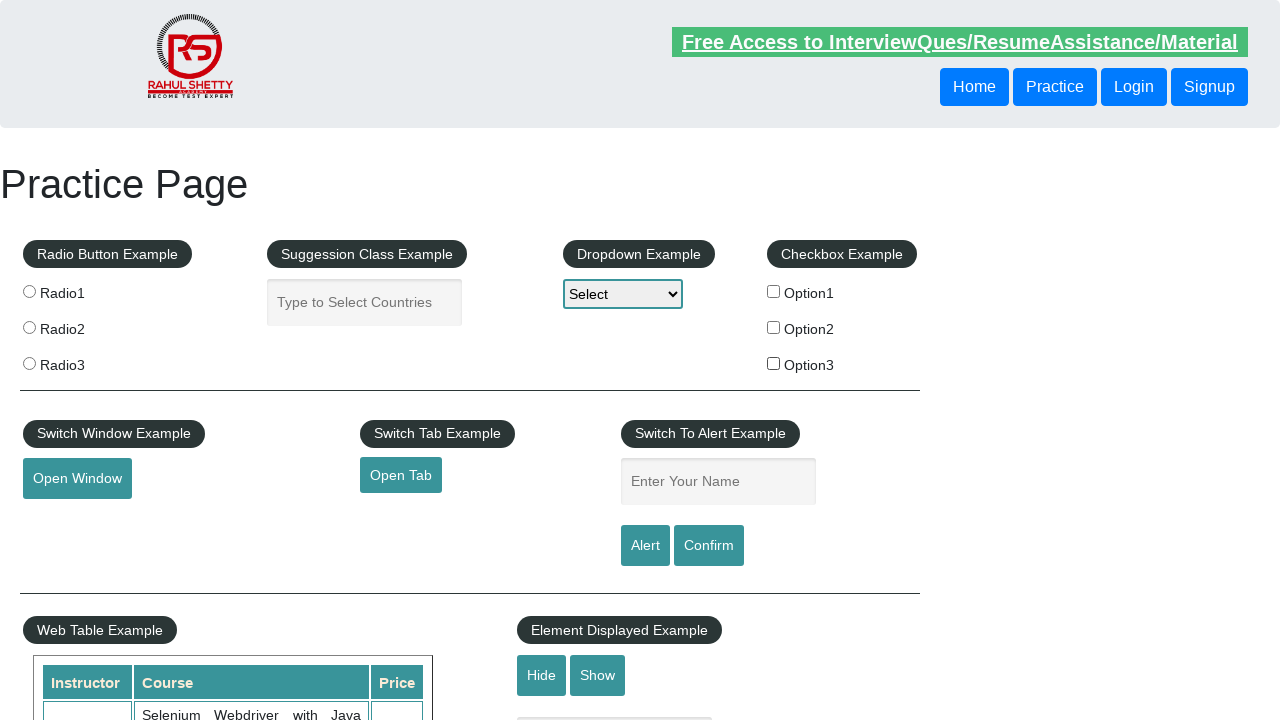

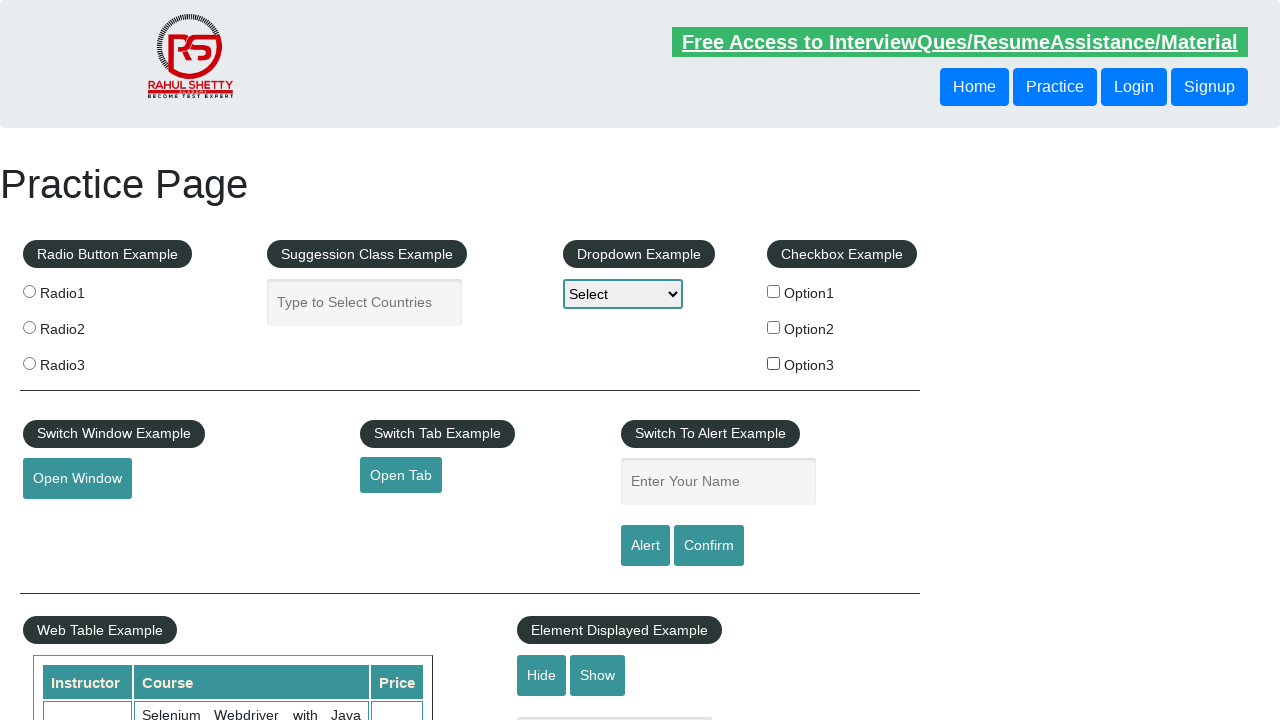